Tests a wait functionality by clicking a button and verifying a success message appears

Starting URL: http://suninjuly.github.io/wait2.html

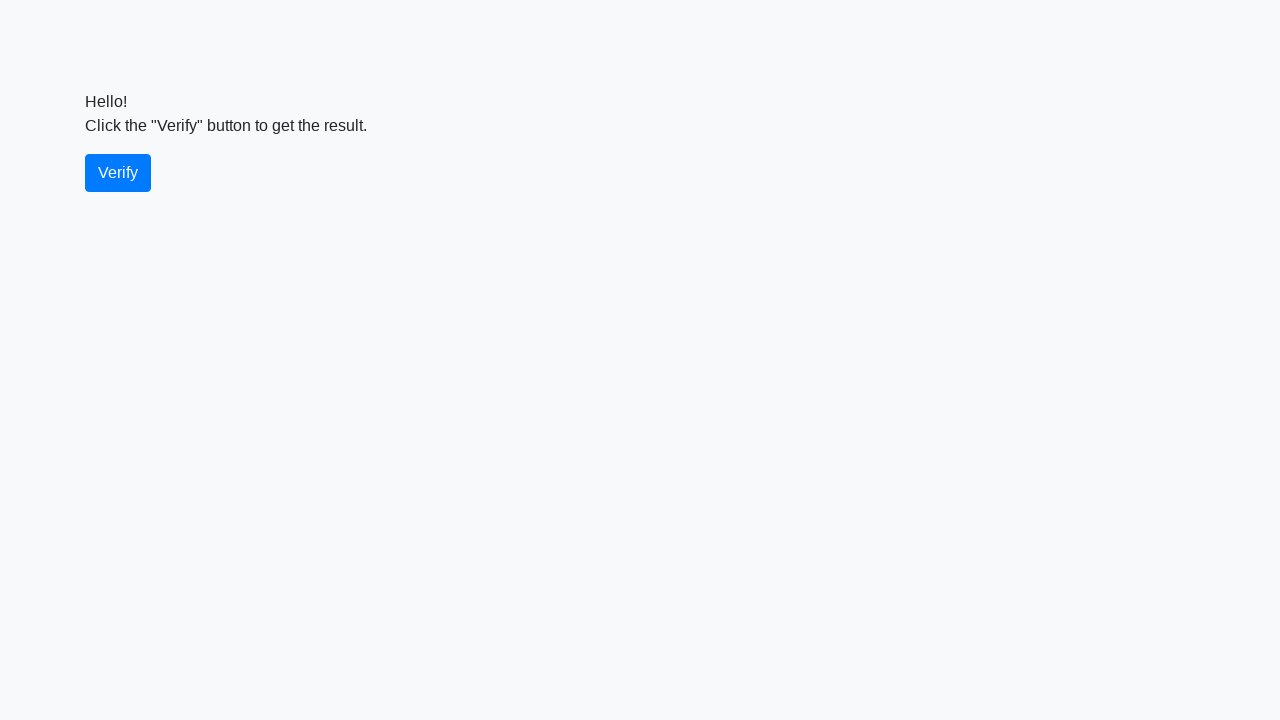

Waited for verify button to become visible
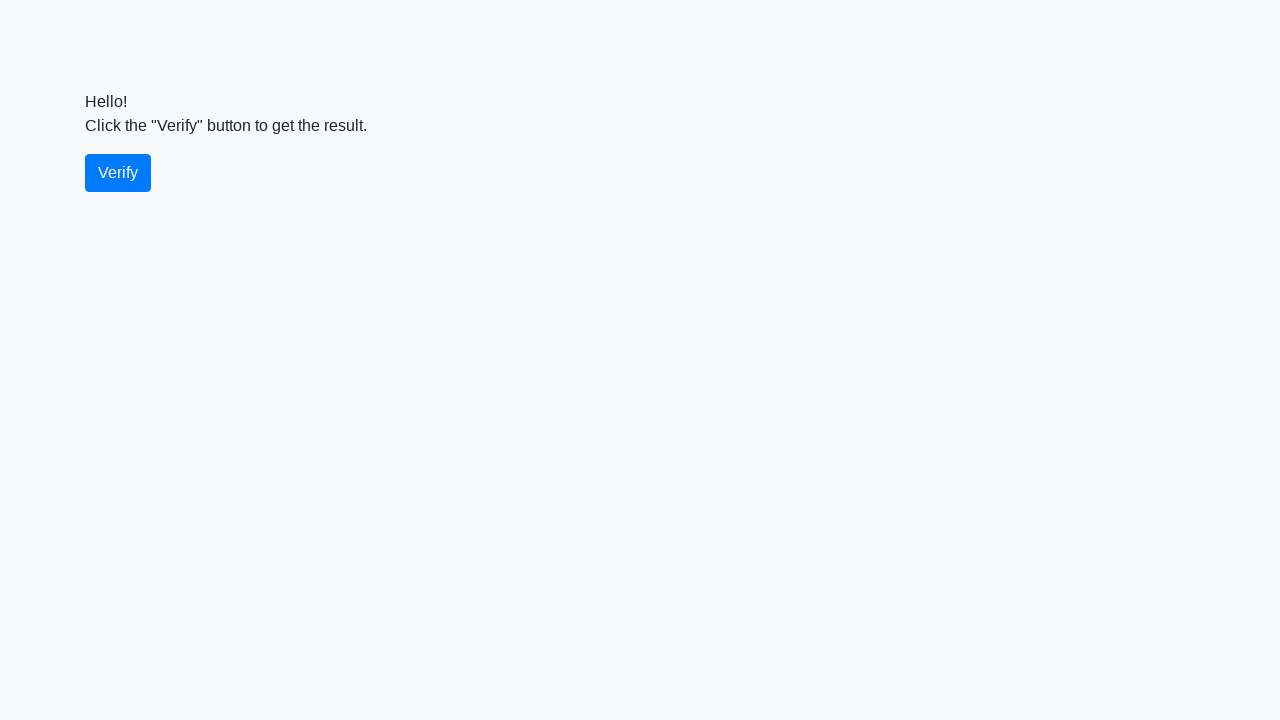

Clicked the verify button at (118, 173) on #verify
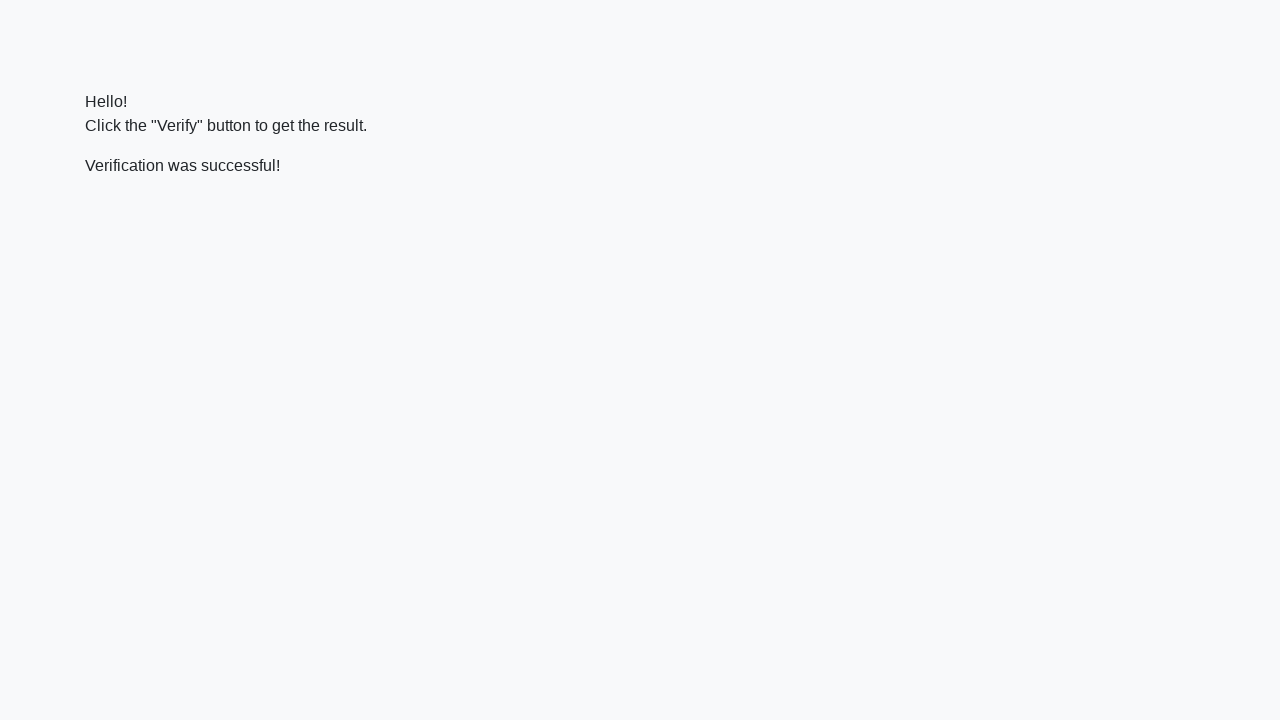

Waited for success message to appear
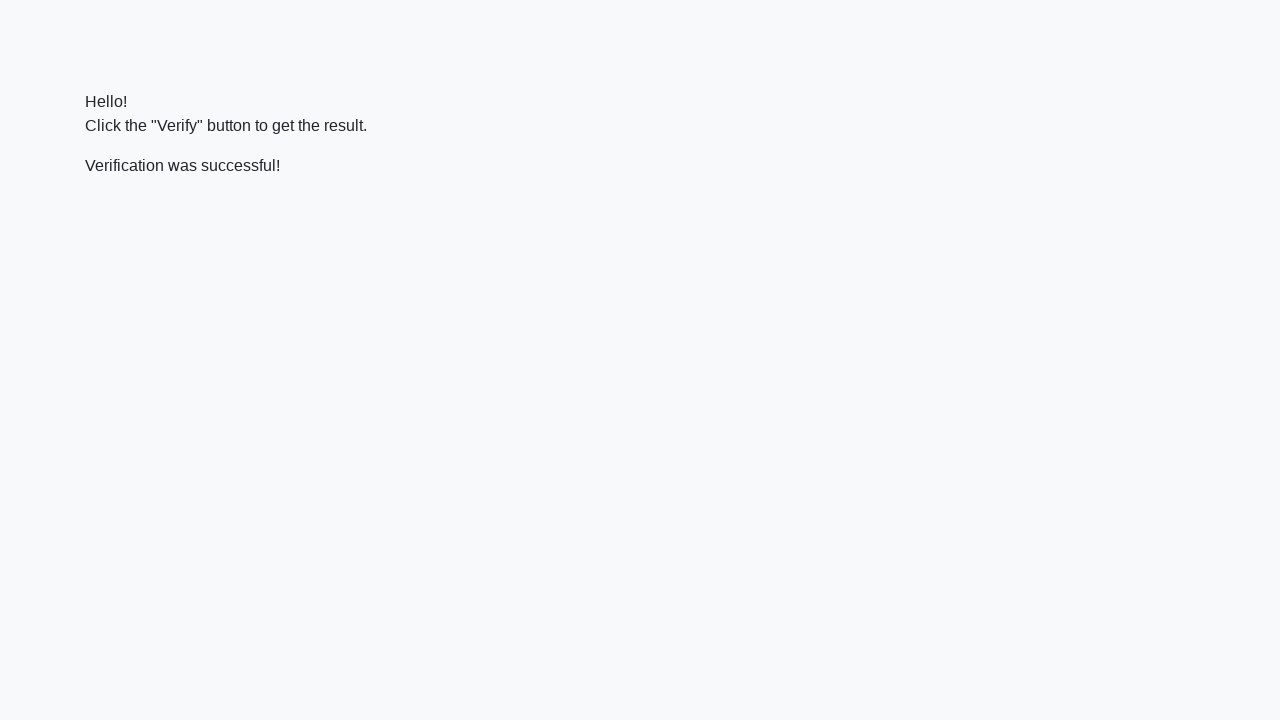

Located the verify message element
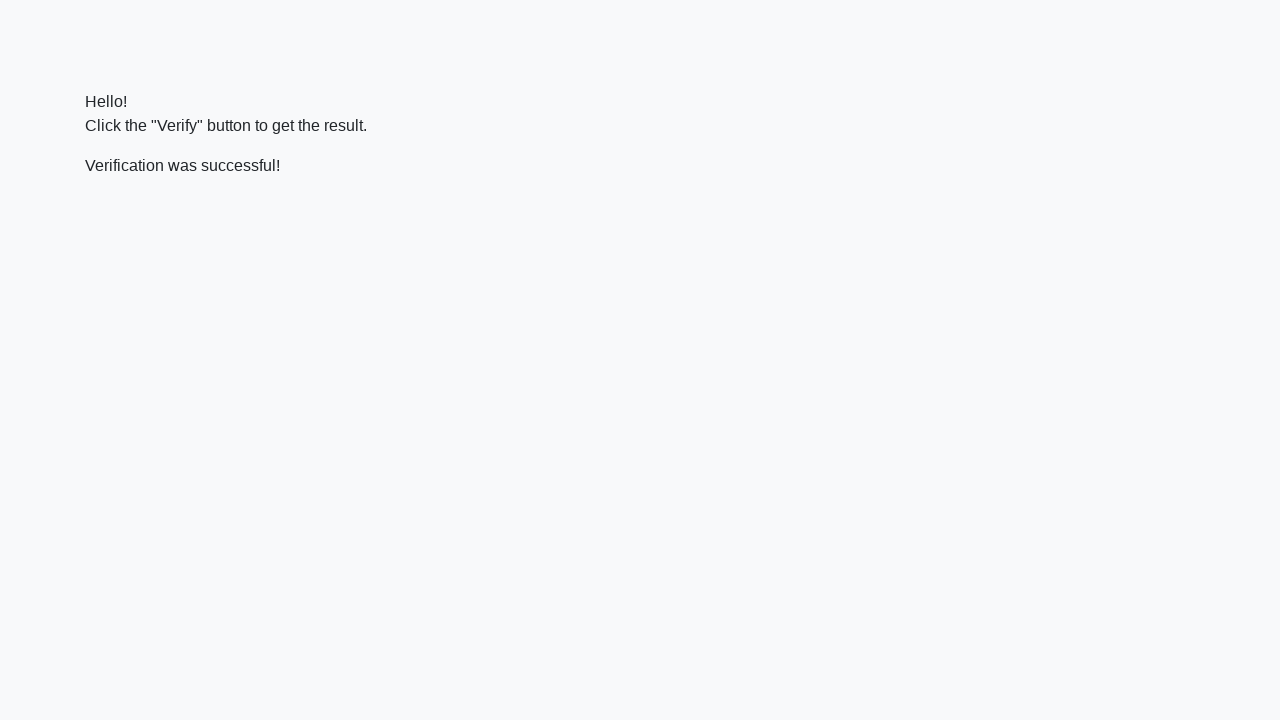

Verified that success message contains 'successful'
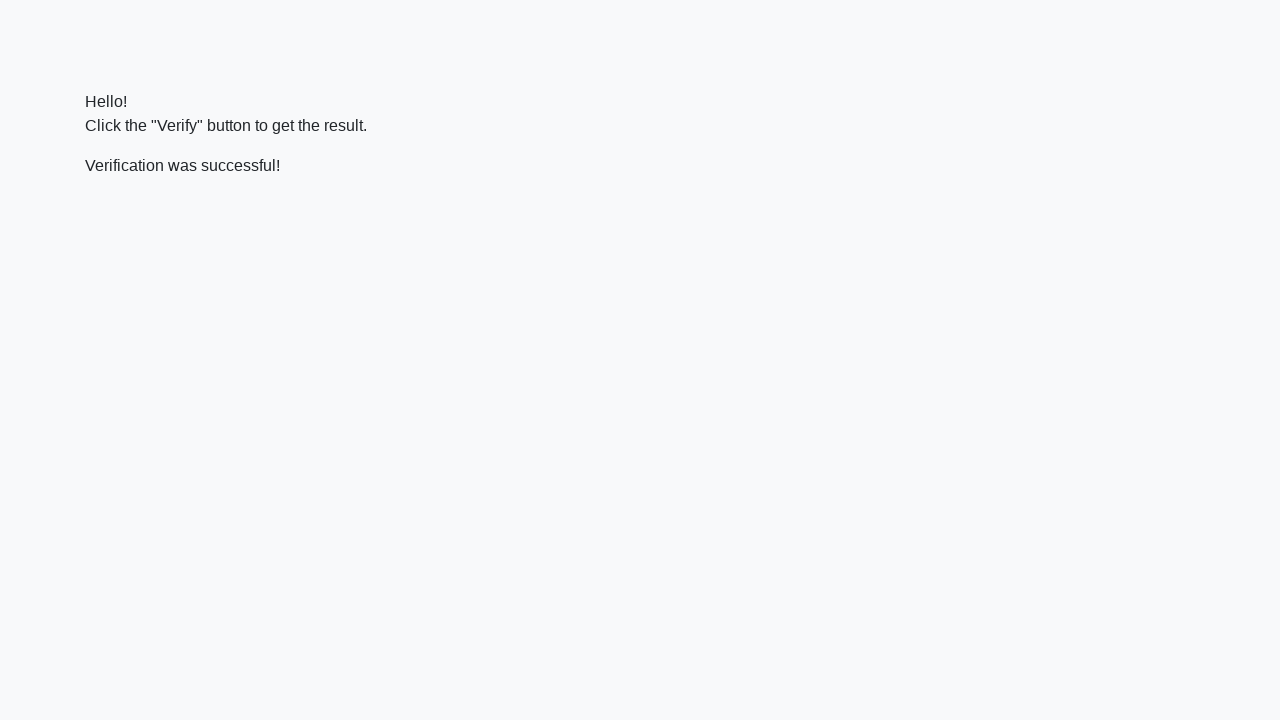

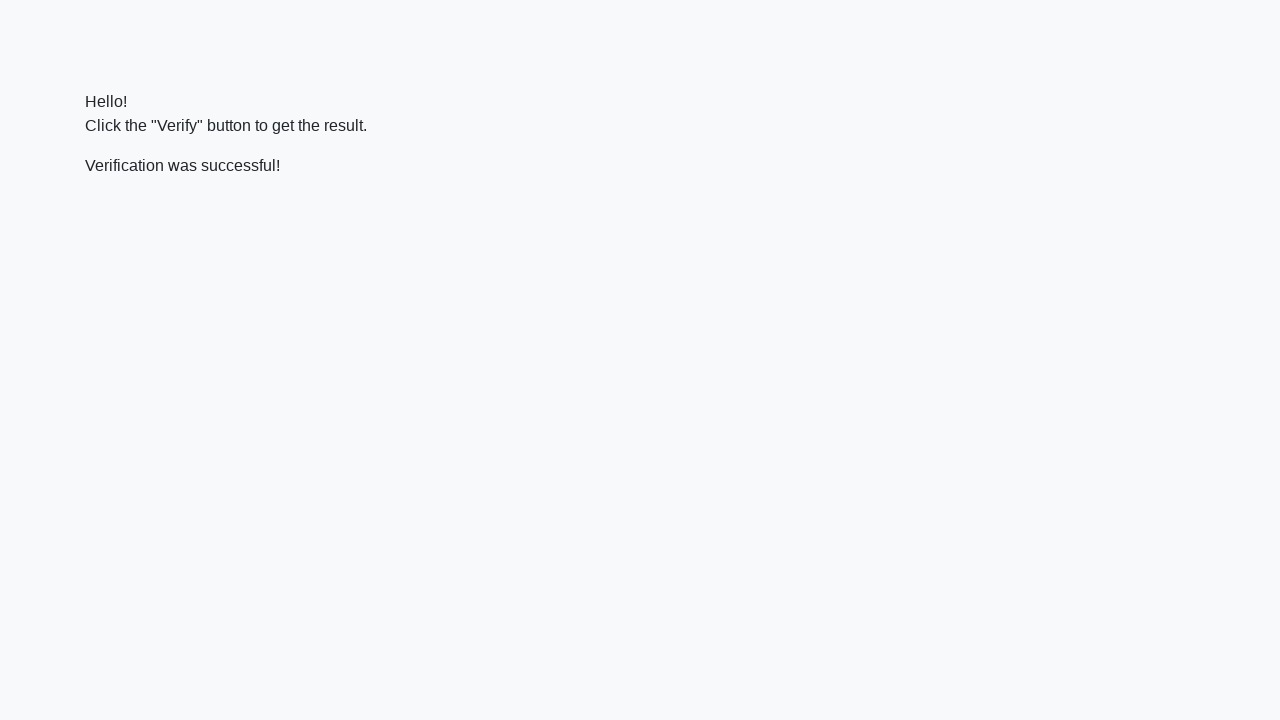